Tests checkbox interaction on a practice form by attempting to click the sports hobby checkbox

Starting URL: https://demoqa.com/automation-practice-form

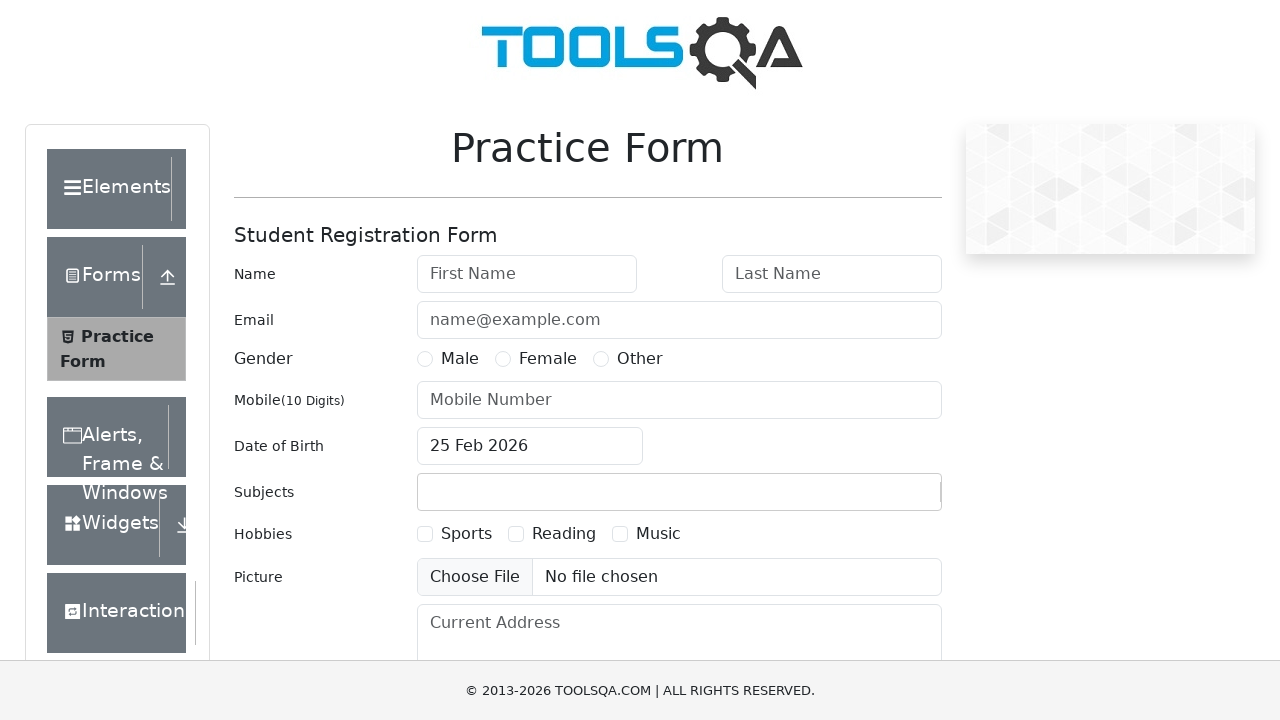

Clicked the Sports hobby checkbox label at (466, 534) on label[for='hobbies-checkbox-1']
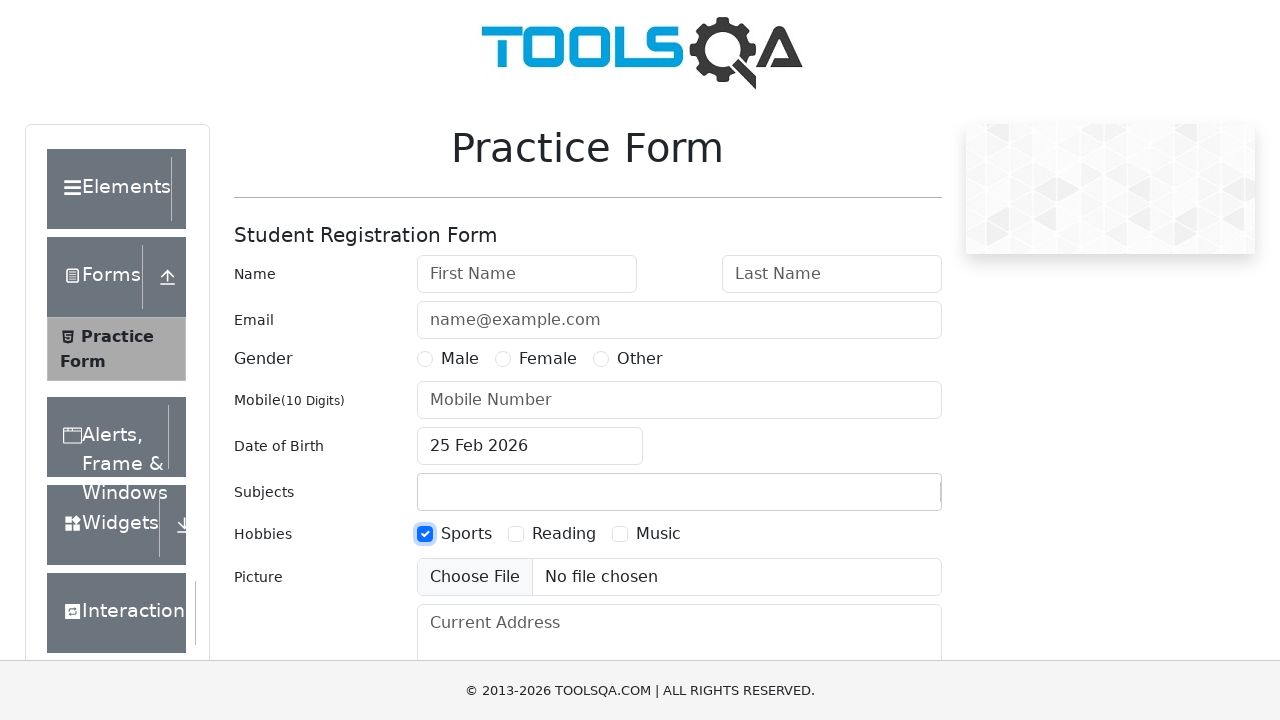

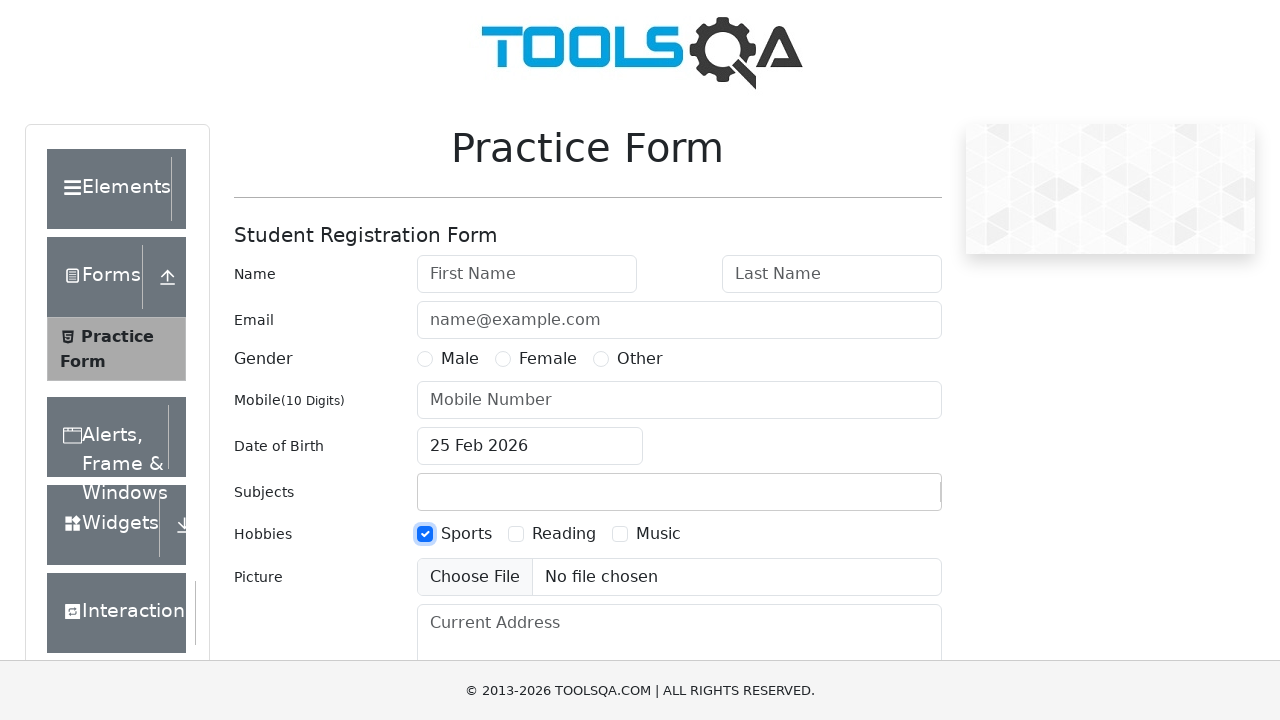